Tests dynamic loading by clicking the Start button and verifying that 'Hello World!' text appears after loading

Starting URL: https://the-internet.herokuapp.com/dynamic_loading/1

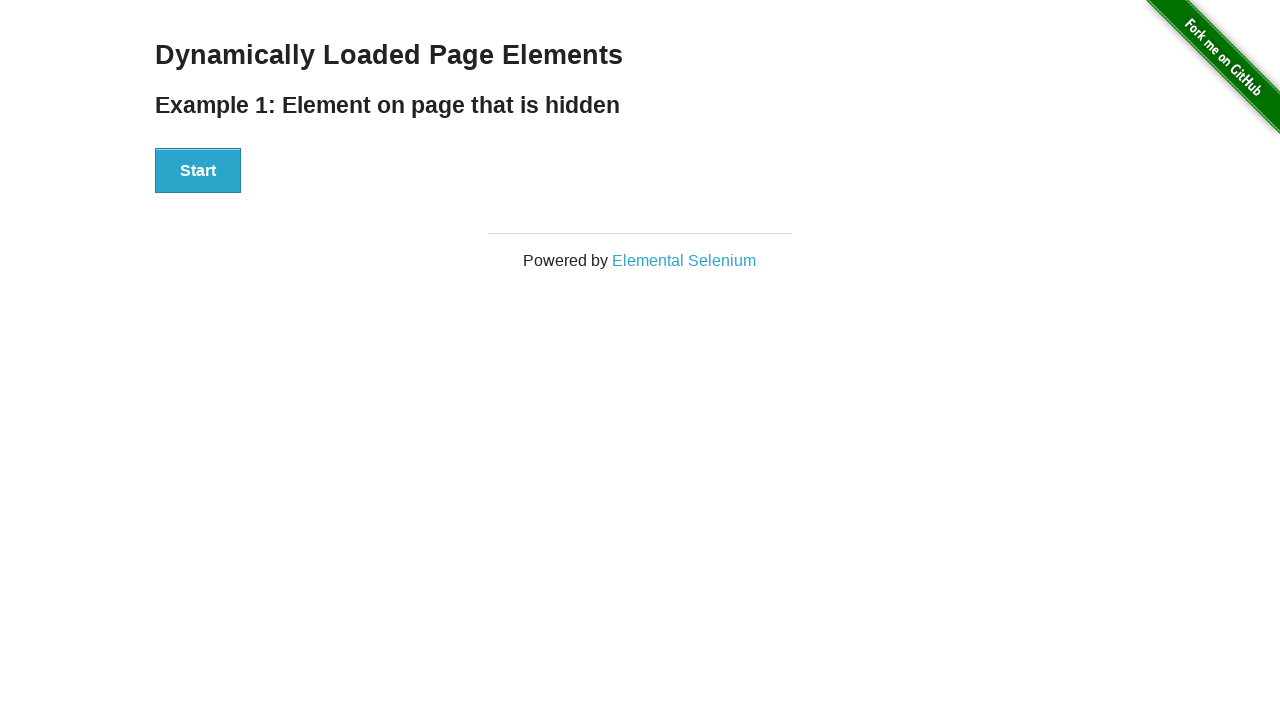

Navigated to dynamic loading test page
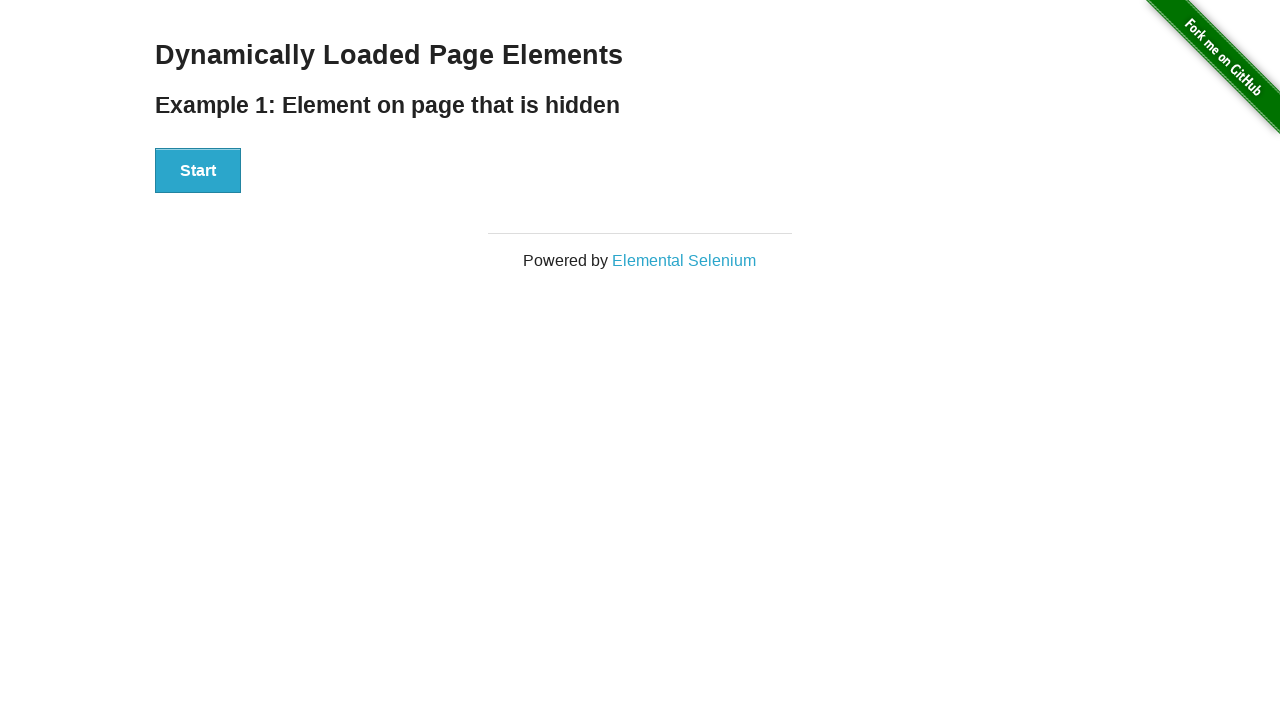

Clicked the Start button to trigger dynamic loading at (198, 171) on xpath=//button
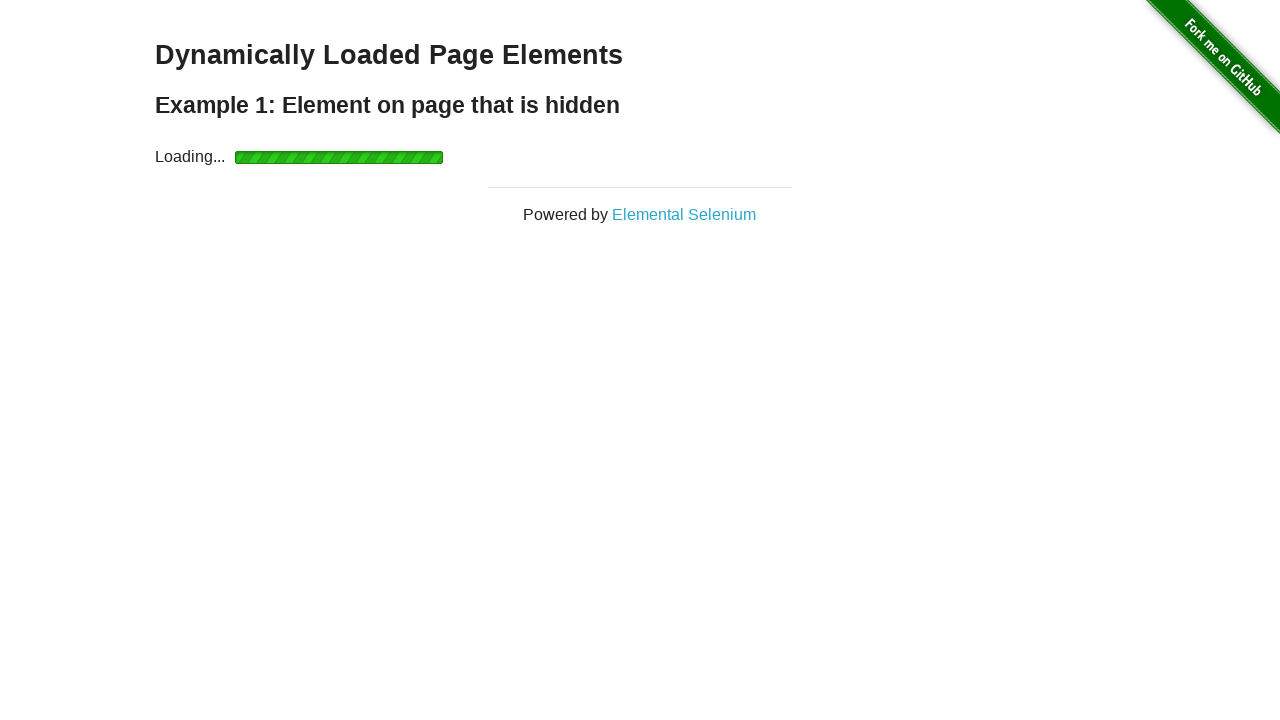

Waited for 'Hello World!' text to appear after loading
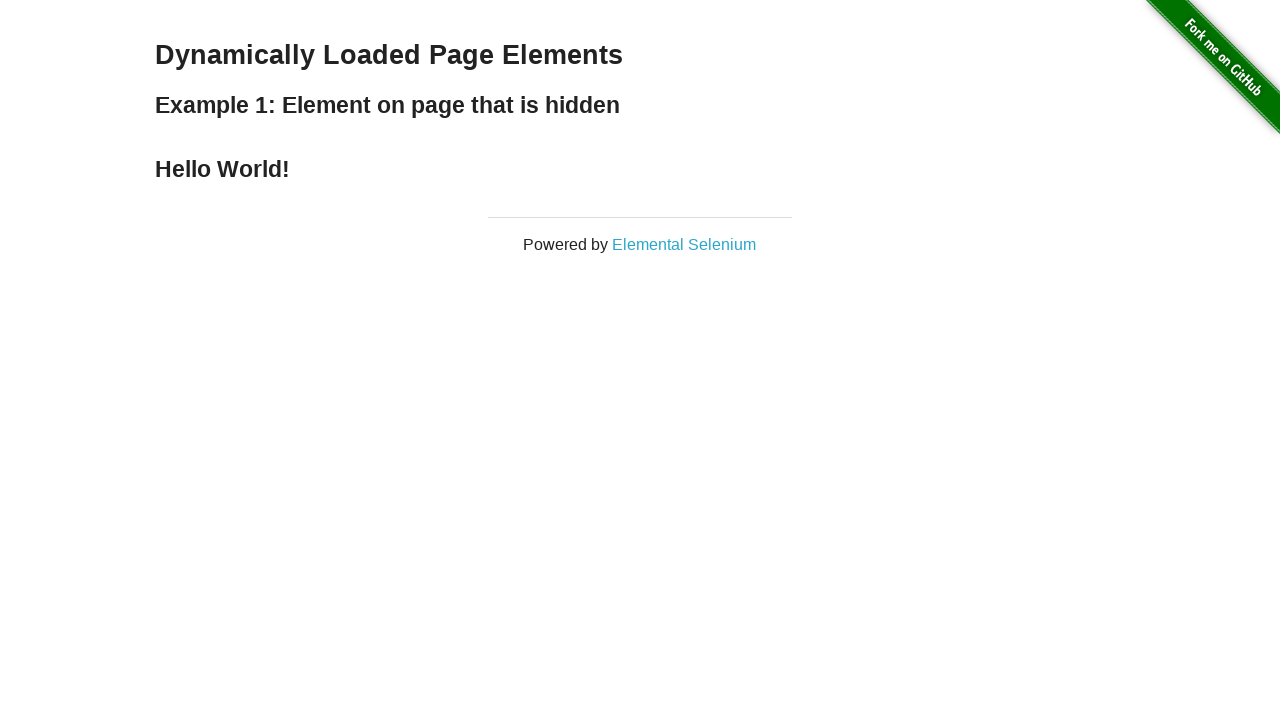

Located the 'Hello World!' element
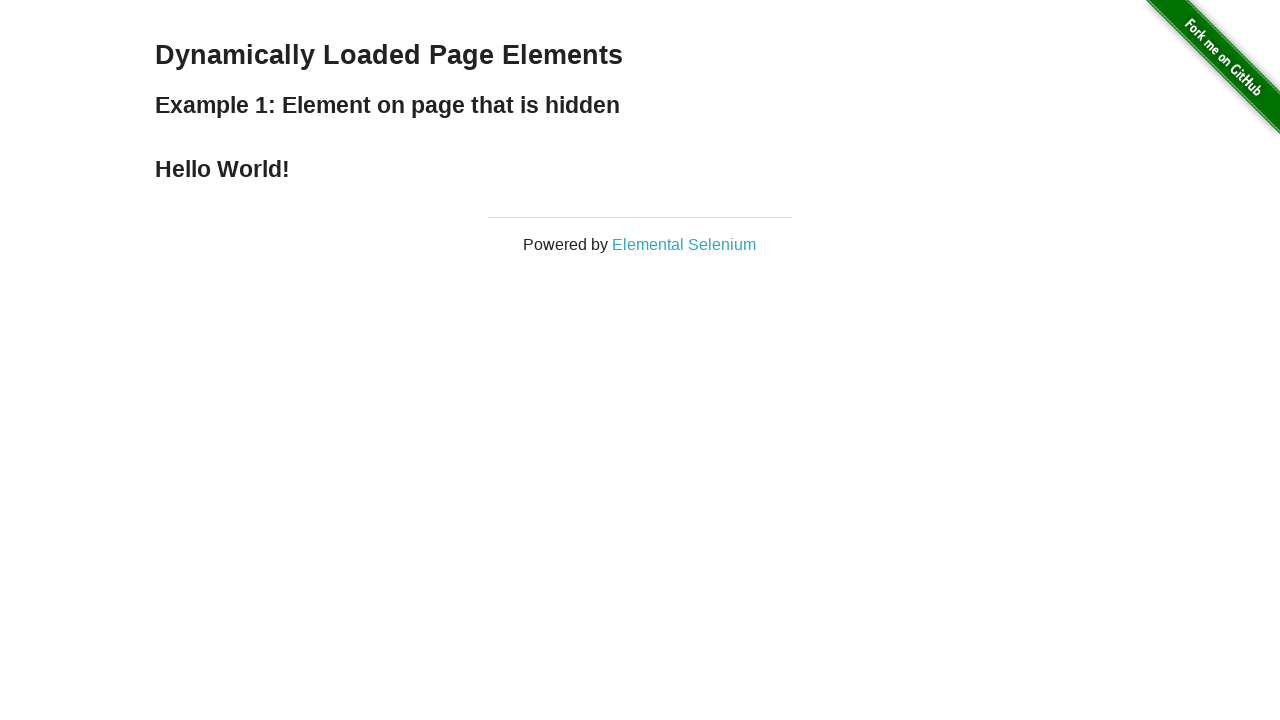

Verified that 'Hello World!' text content matches expected value
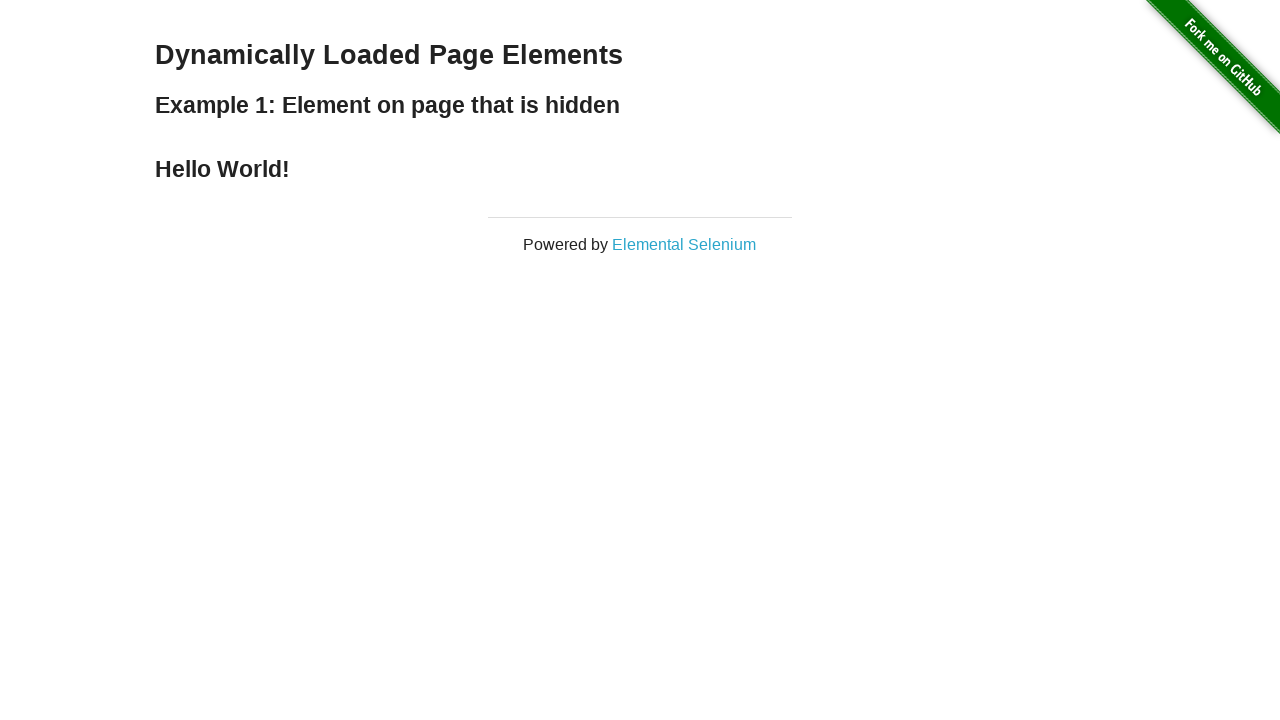

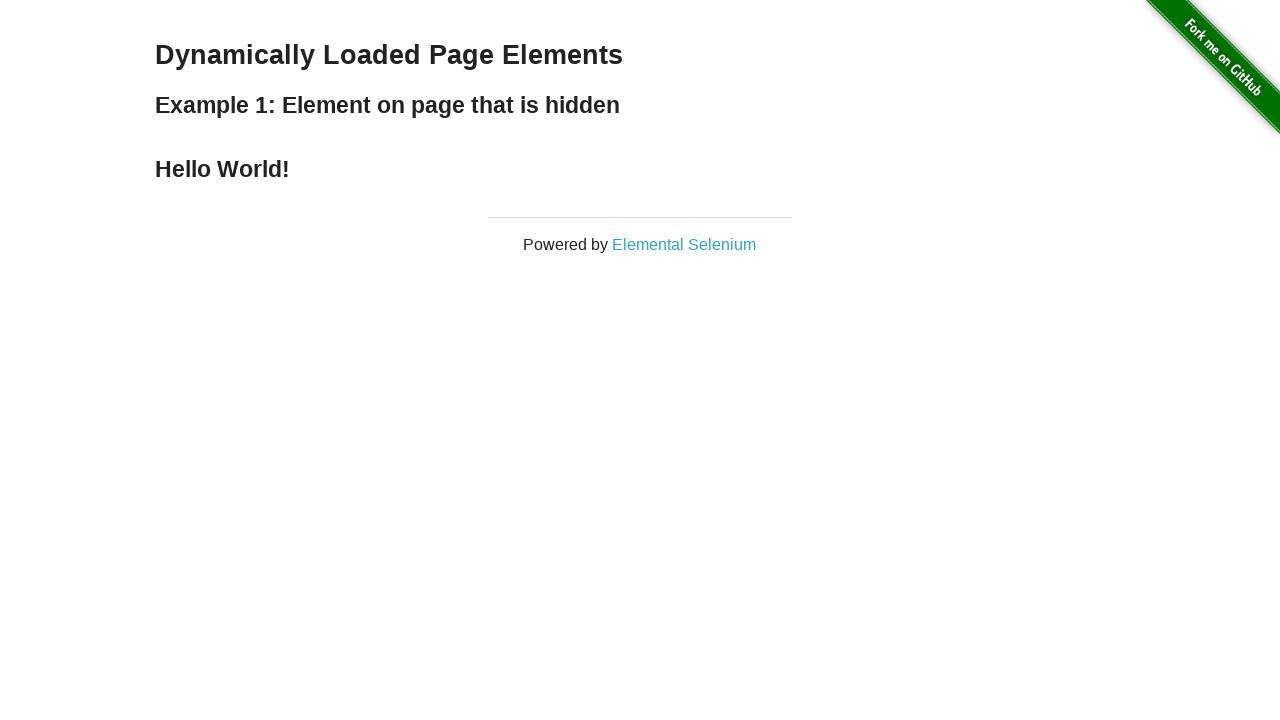